Tests dynamic button text update functionality by entering text in an input field and verifying the button text changes accordingly

Starting URL: http://uitestingplayground.com/home

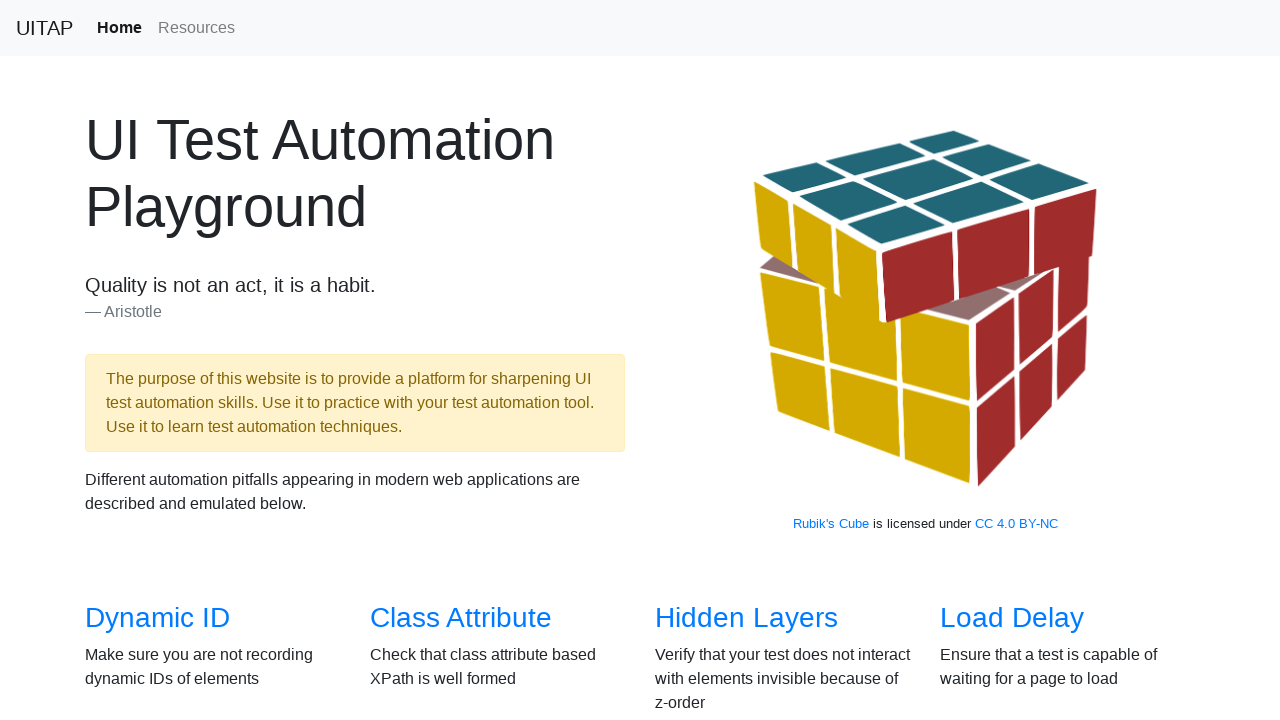

Clicked on text input link to navigate to test page at (1002, 360) on xpath=//a[@href='/textinput']
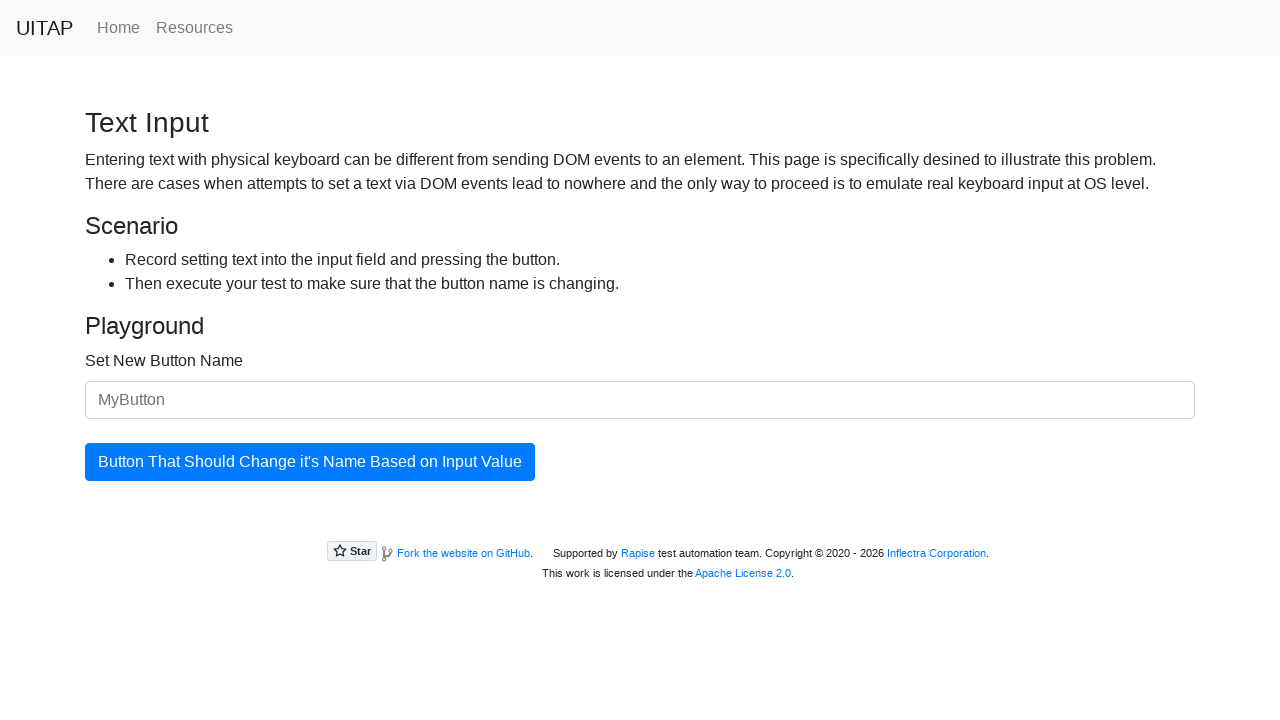

Filled input field with first text: 'your peanut butter and your tears' on #newButtonName
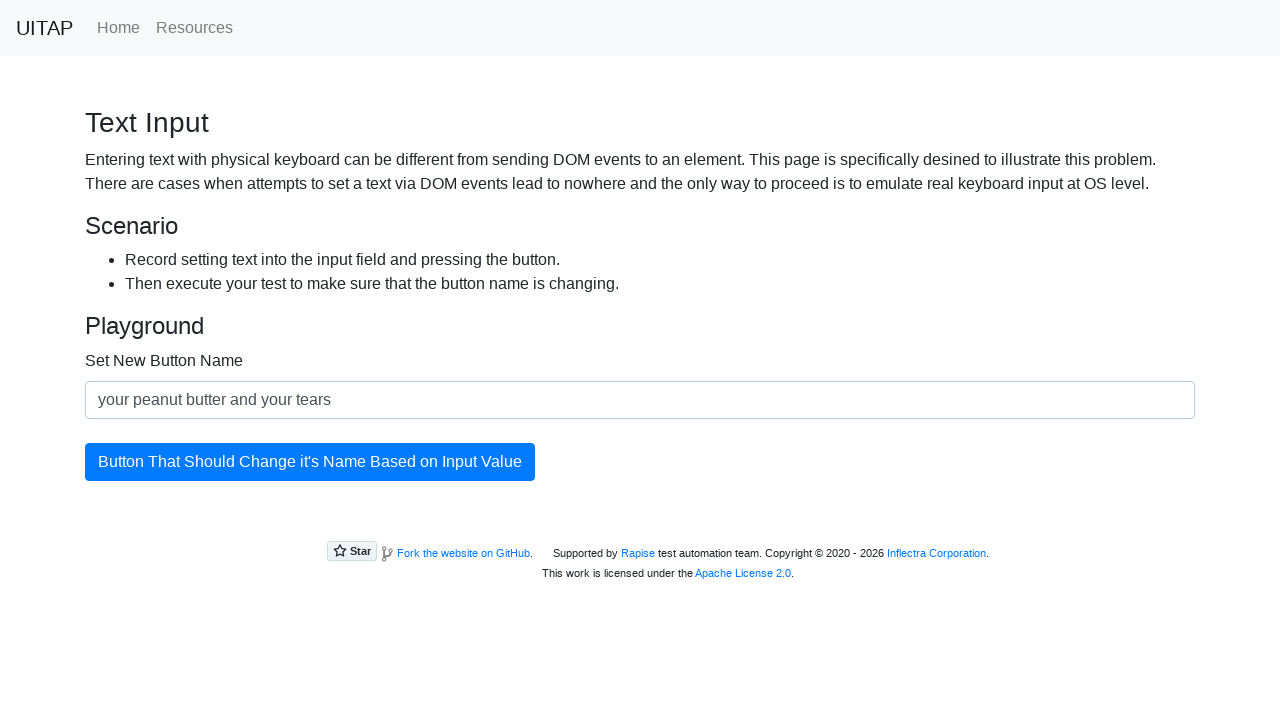

Clicked the updating button to refresh button text at (310, 462) on #updatingButton
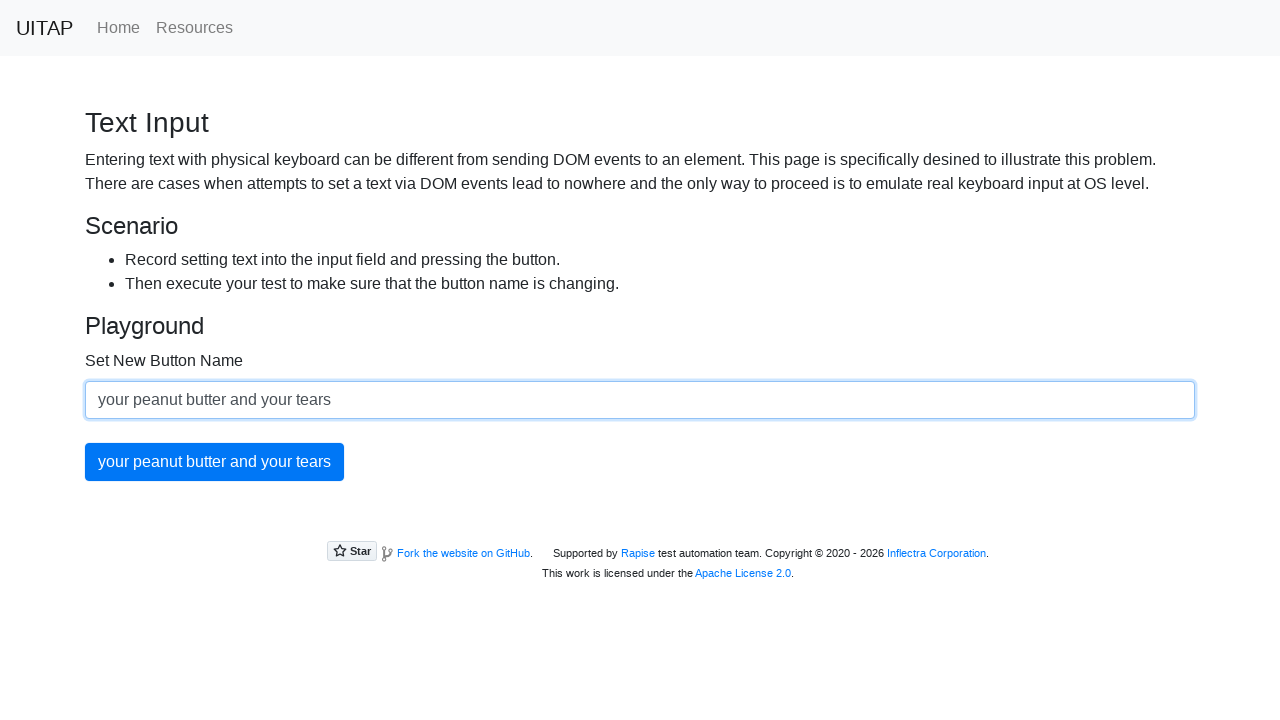

Retrieved button text content for verification
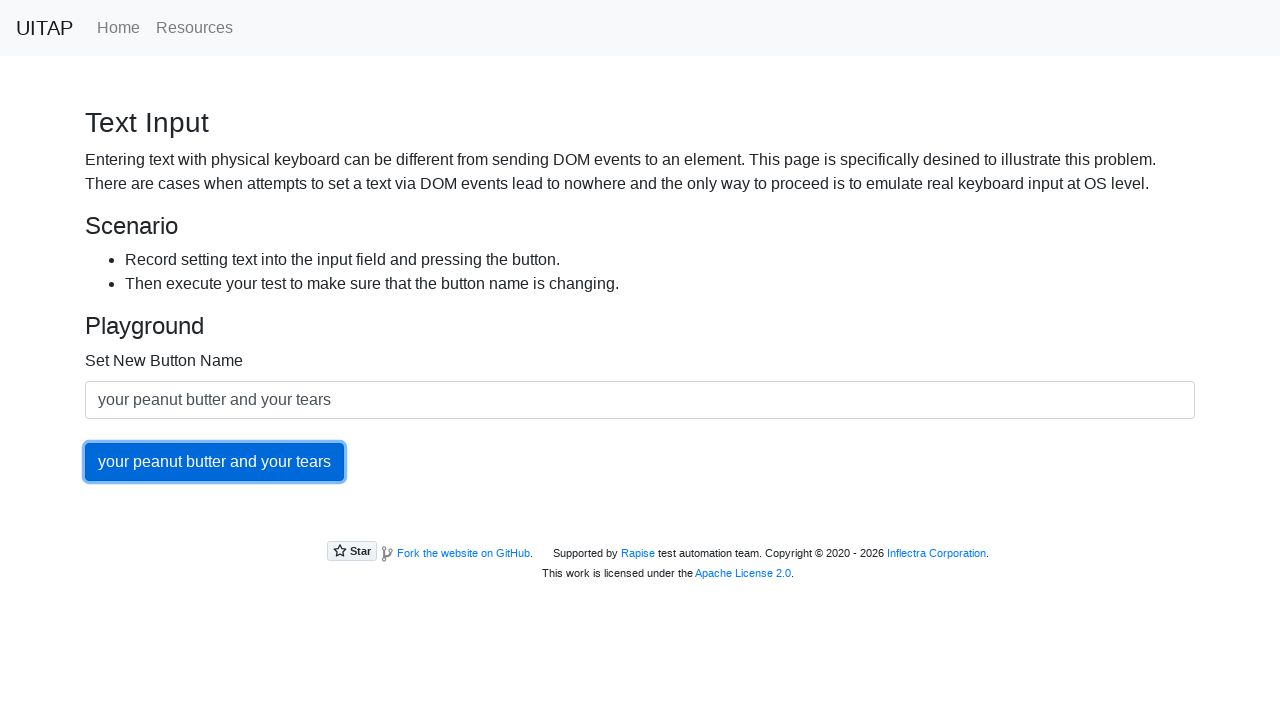

Verified button text contains first entered text
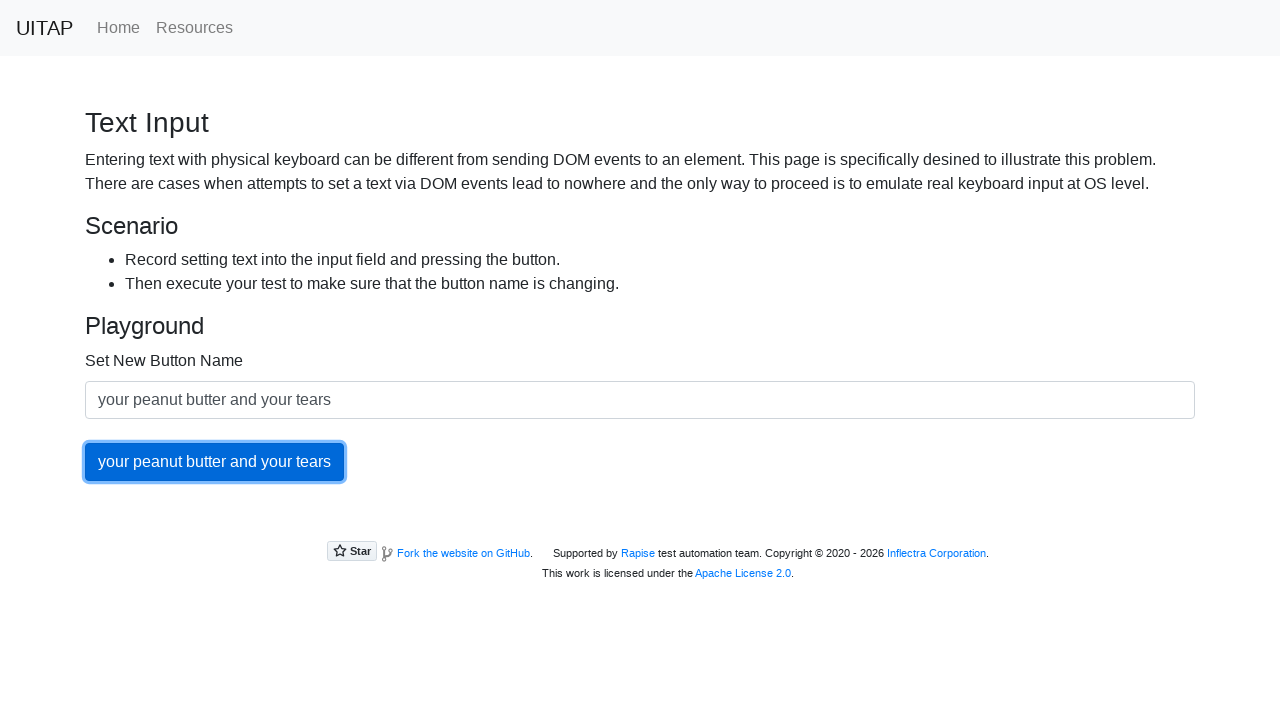

Cleared the input field on #newButtonName
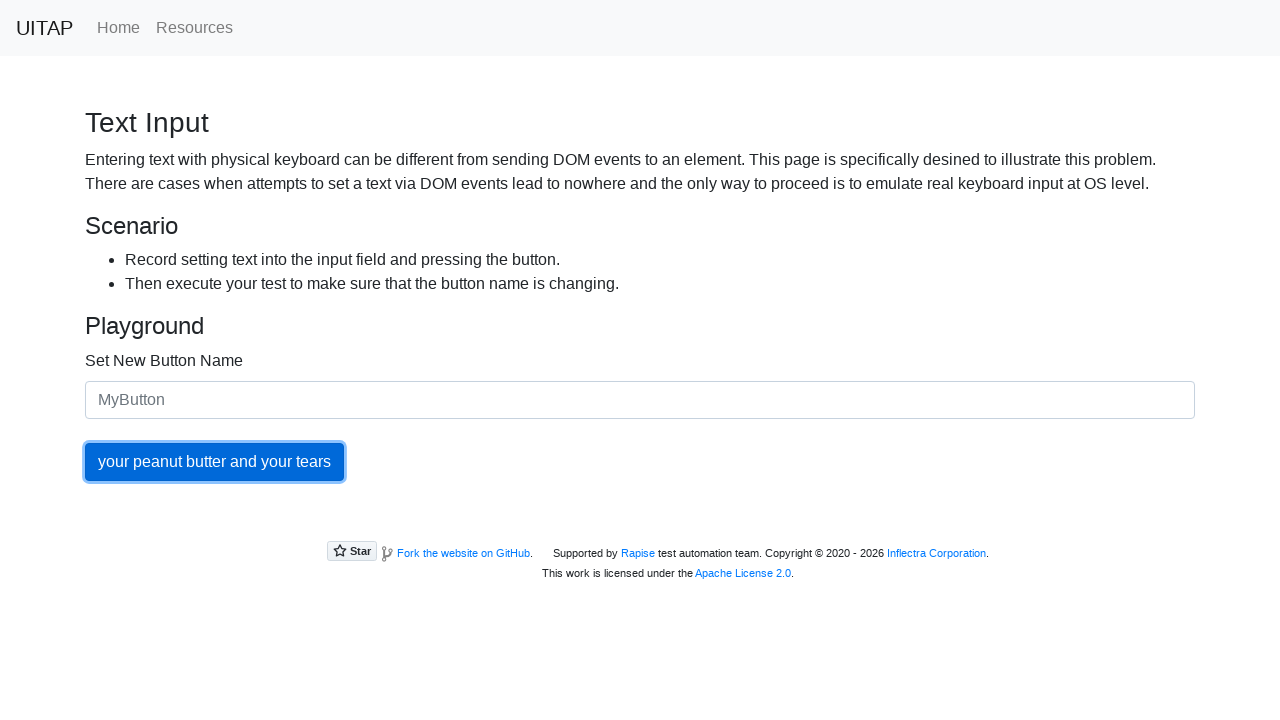

Filled input field with second text: 'a different thing to sendText' on #newButtonName
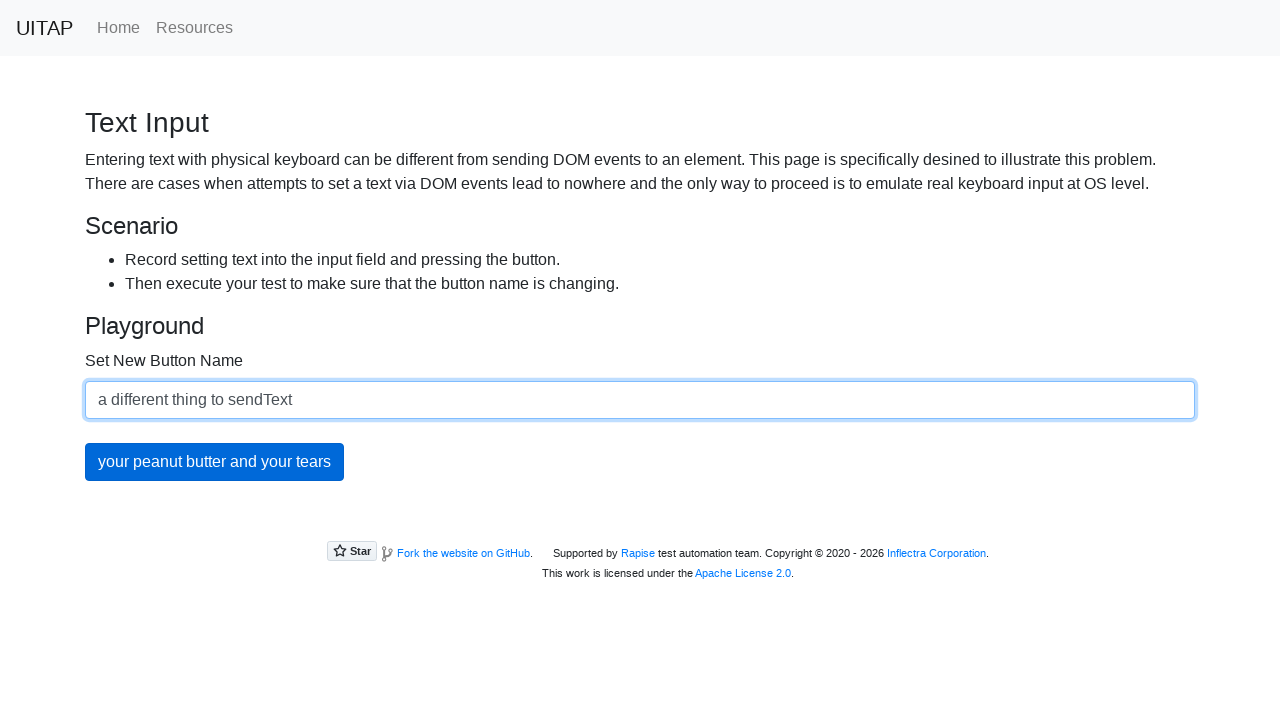

Clicked the updating button to refresh button text with new input at (214, 462) on #updatingButton
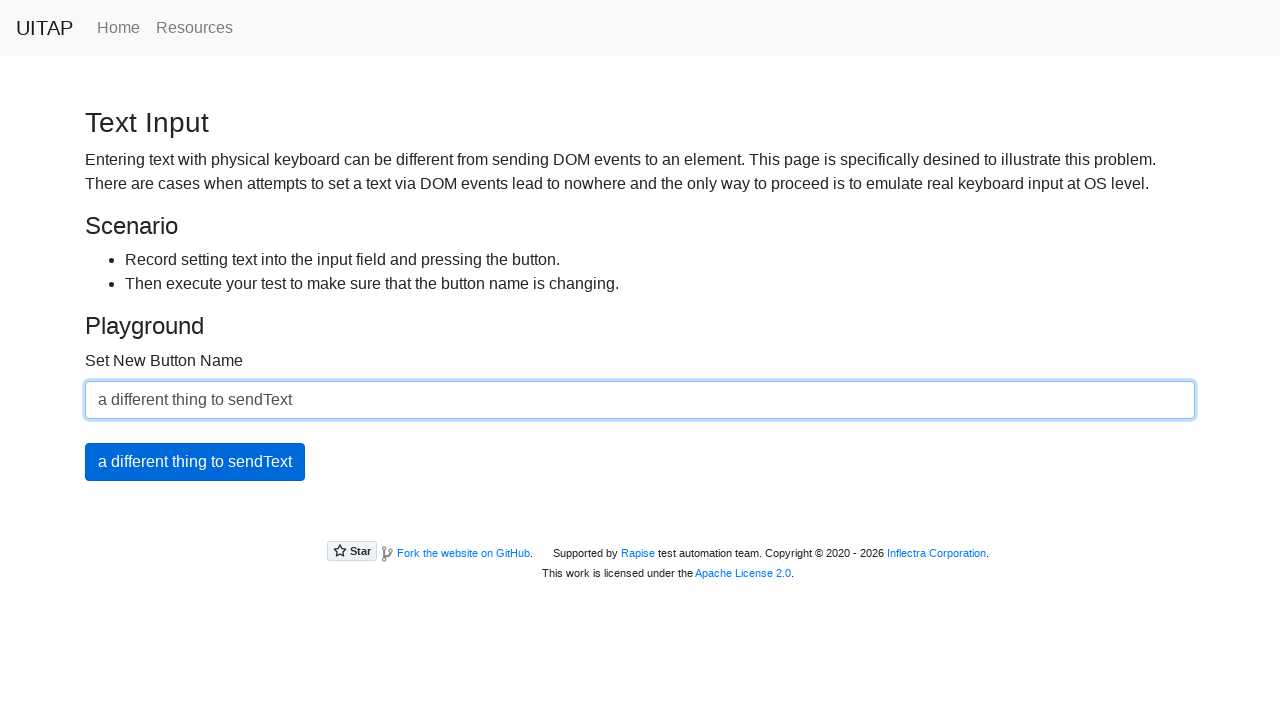

Retrieved updated button text content for verification
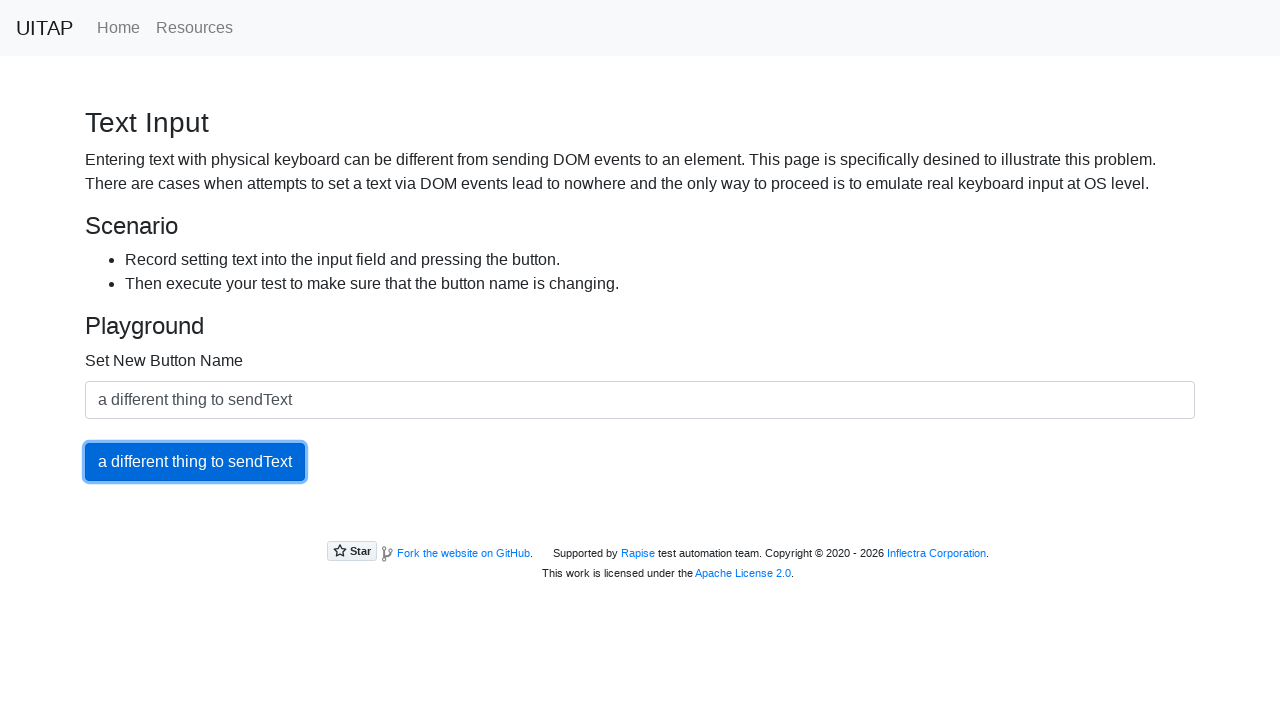

Verified button text contains second entered text
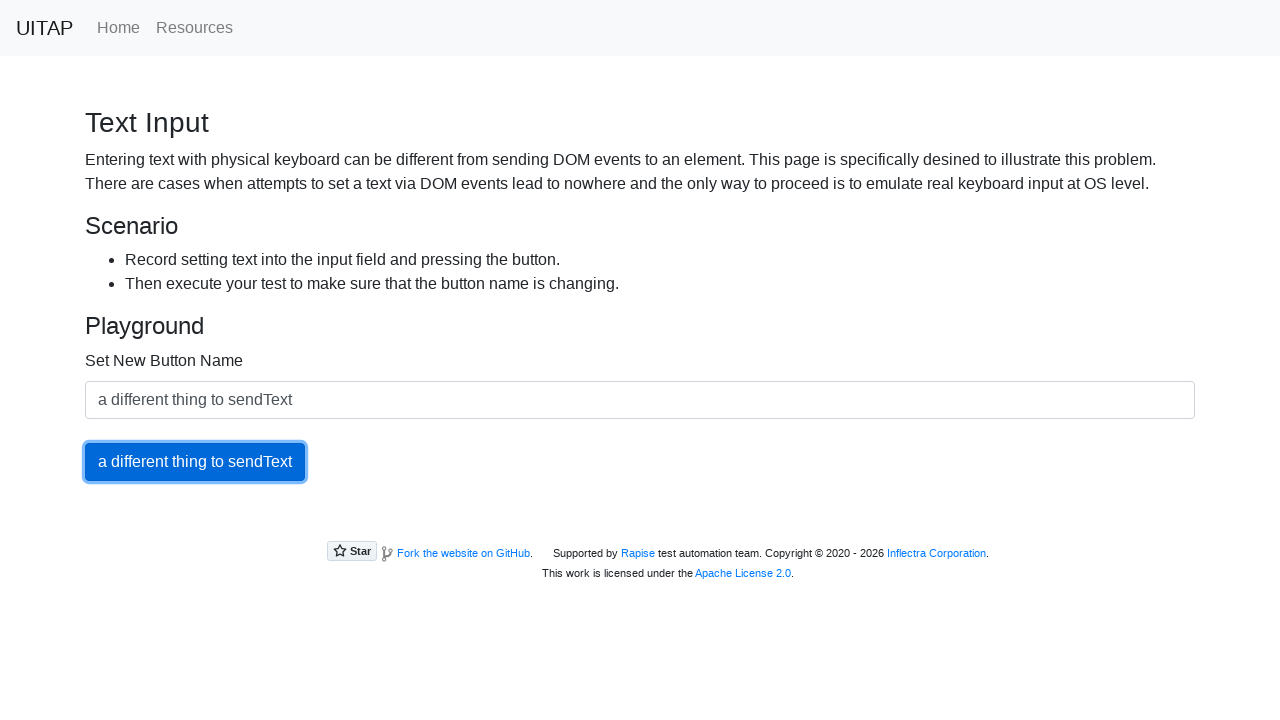

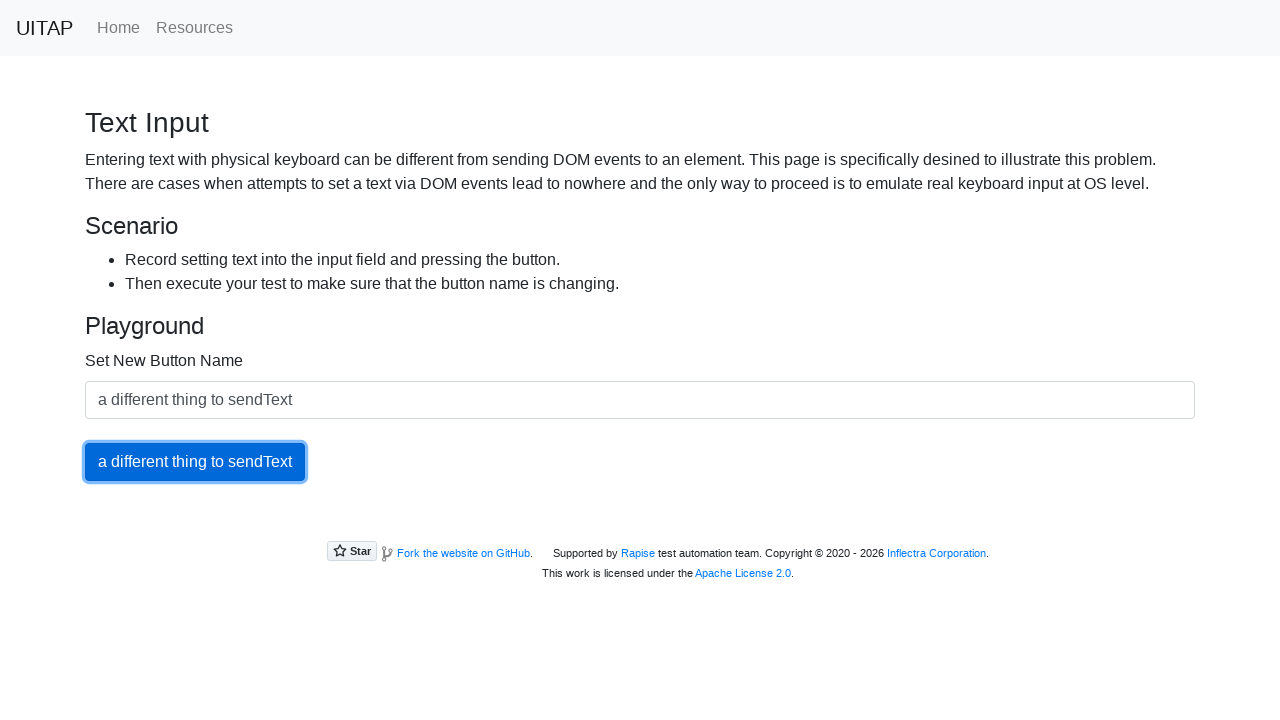